Tests keyboard actions by typing text in uppercase using SHIFT key modifier on a firstname input field on a practice page

Starting URL: https://awesomeqa.com/practice.html

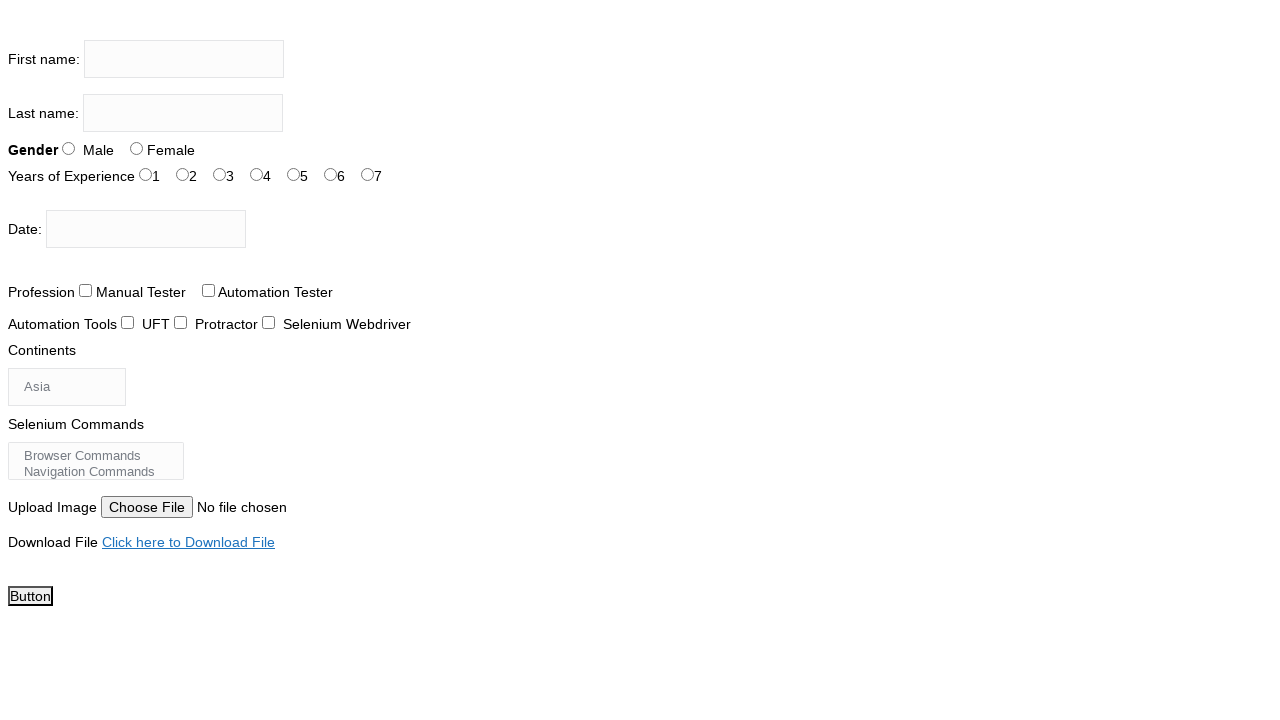

Located firstname input field
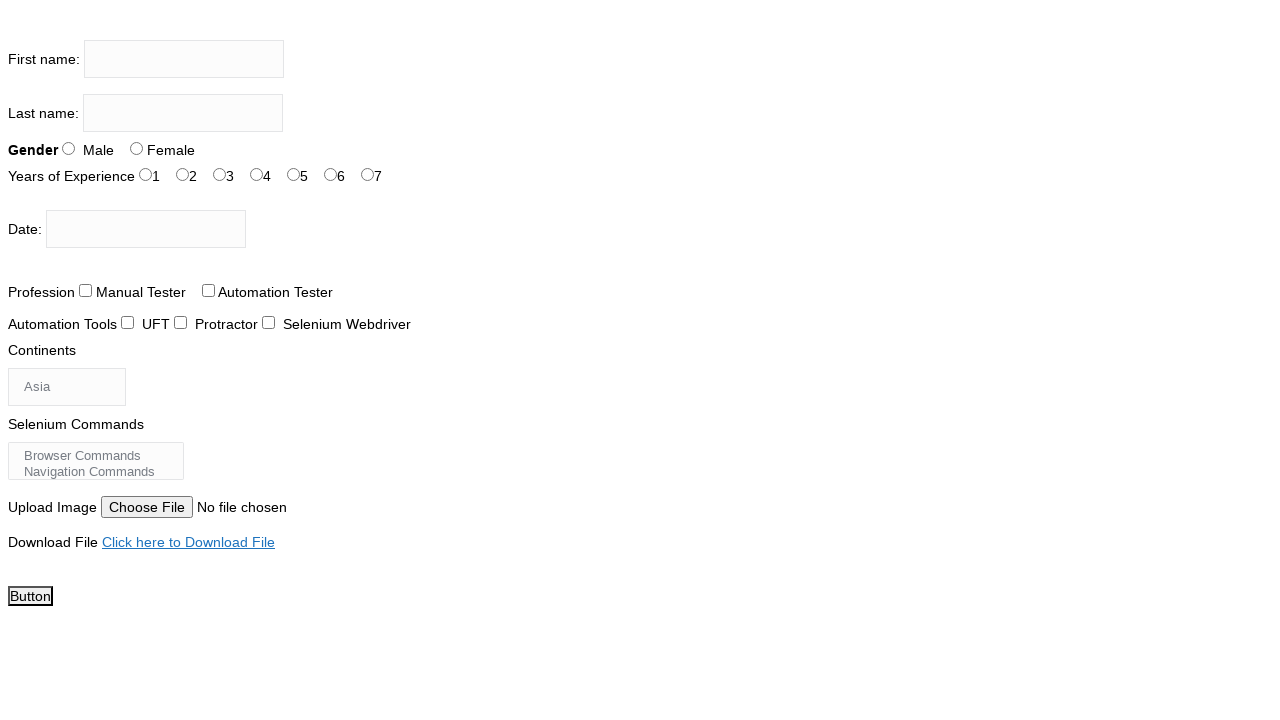

Pressed Shift+T in firstname field on input[name='firstname']
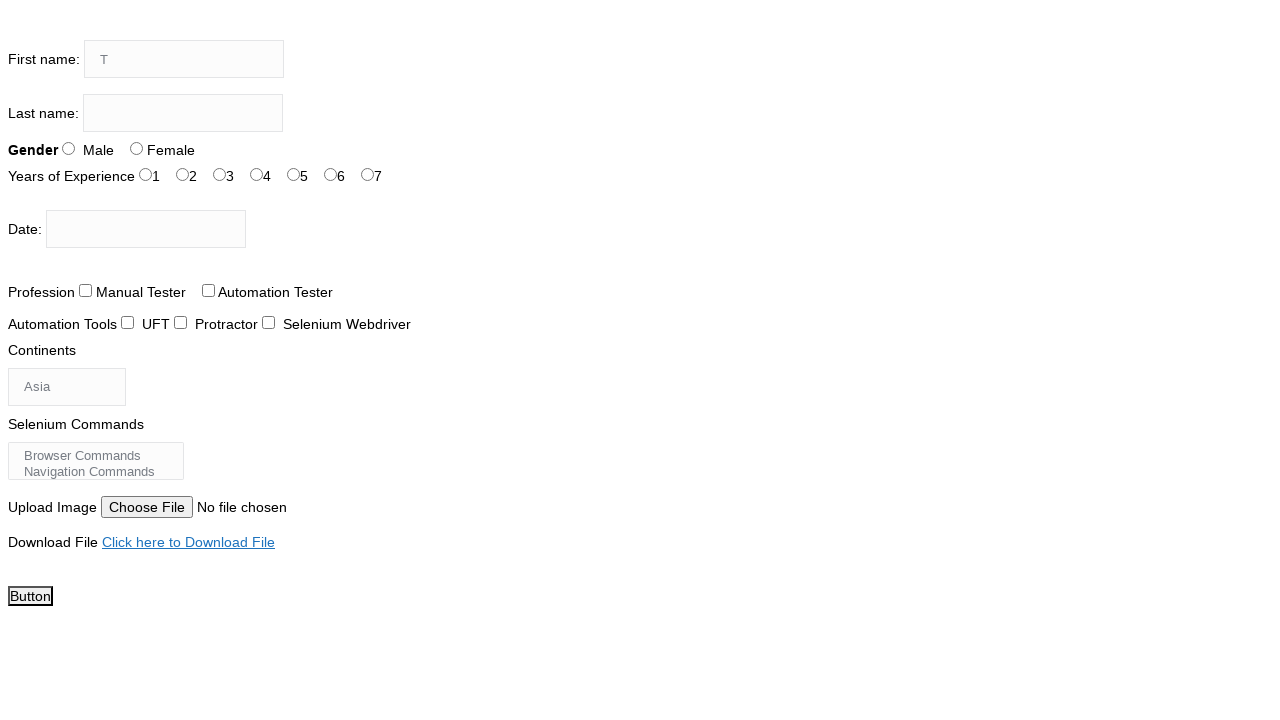

Pressed Shift+H in firstname field on input[name='firstname']
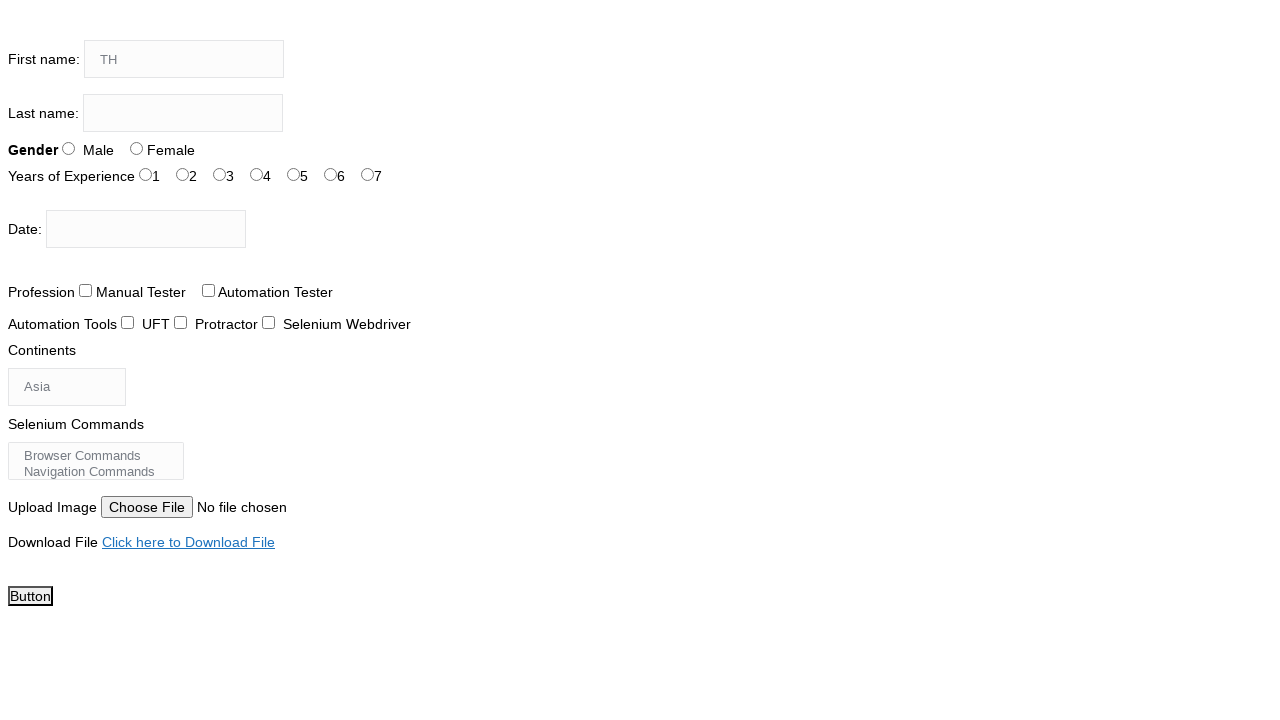

Pressed Shift+E in firstname field on input[name='firstname']
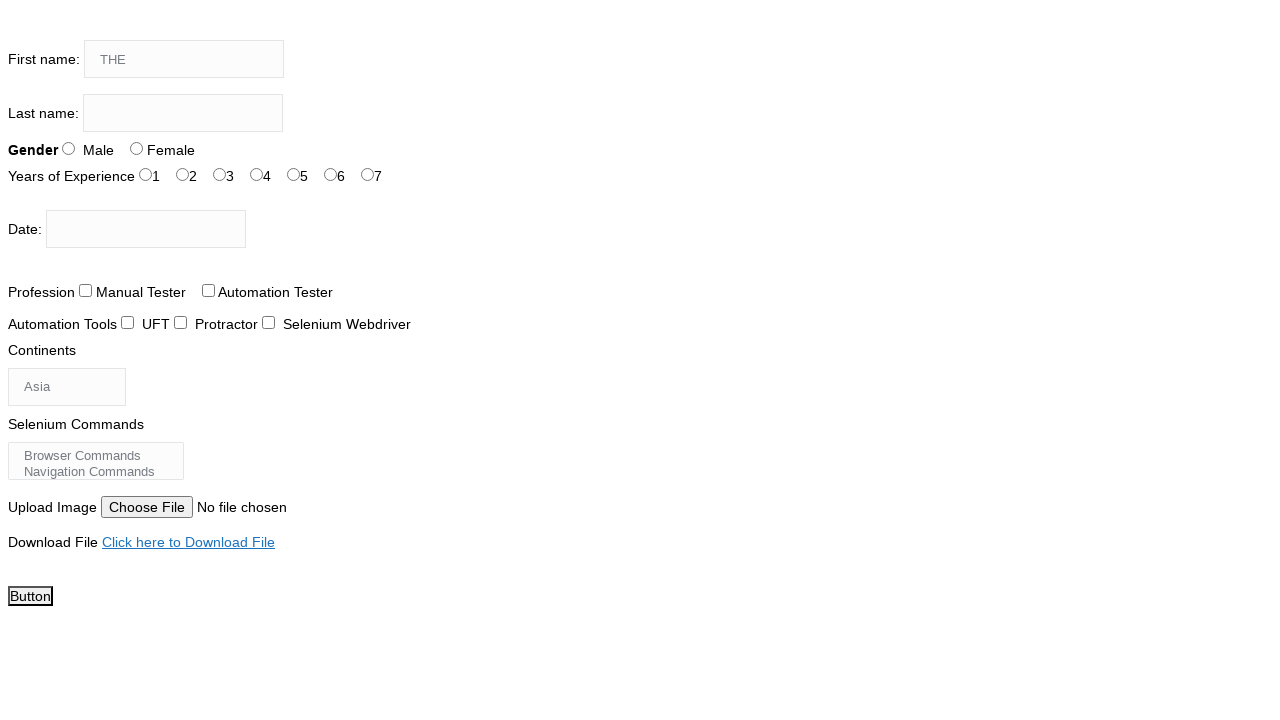

Pressed Shift+Space in firstname field on input[name='firstname']
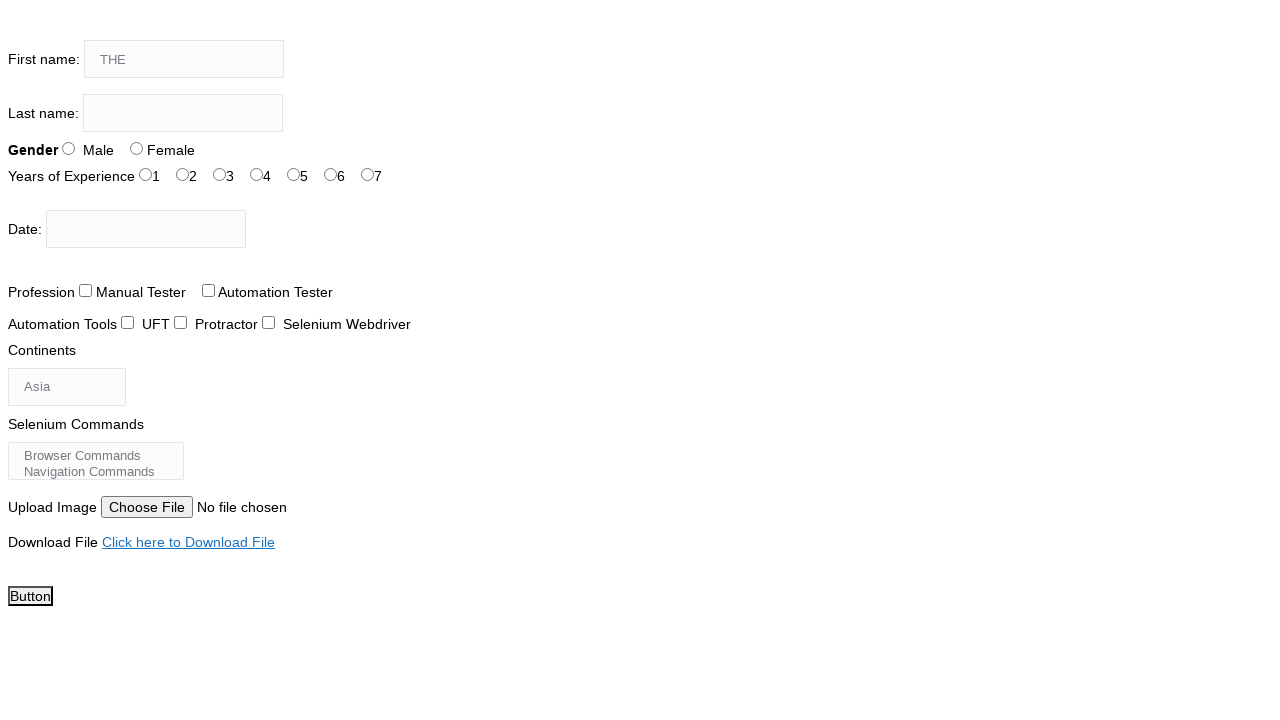

Pressed Shift+T in firstname field on input[name='firstname']
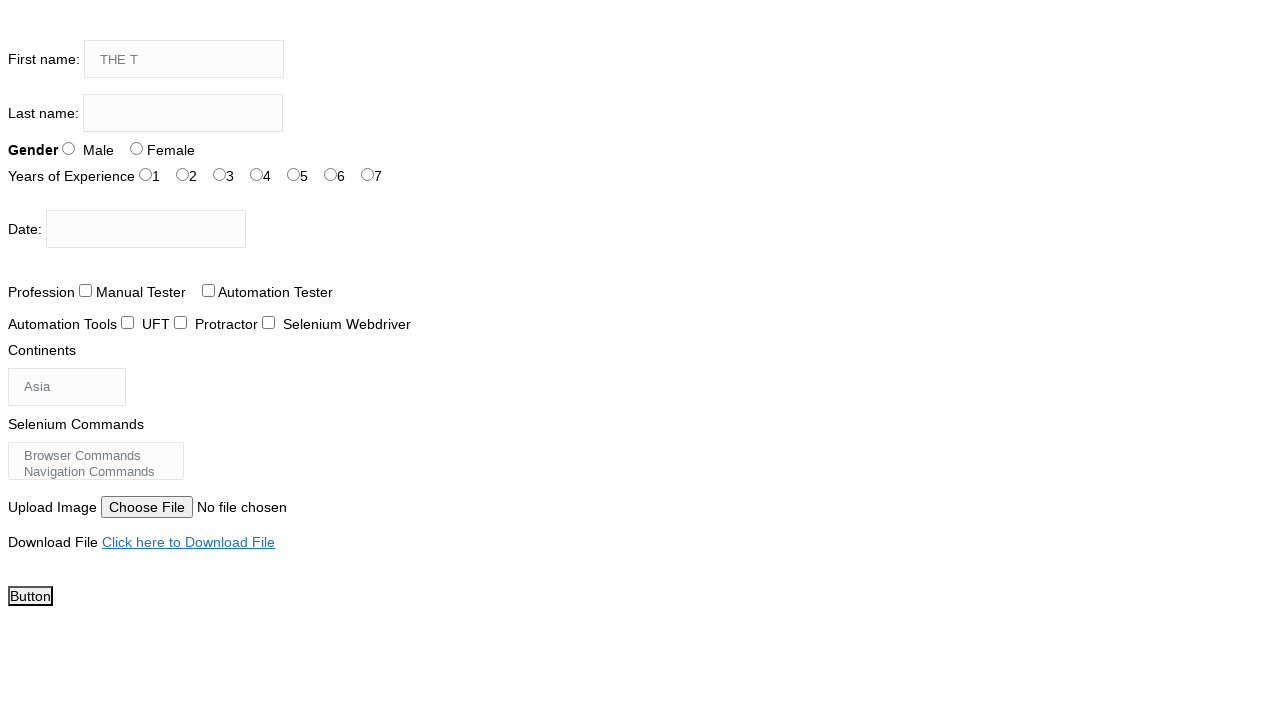

Pressed Shift+E in firstname field on input[name='firstname']
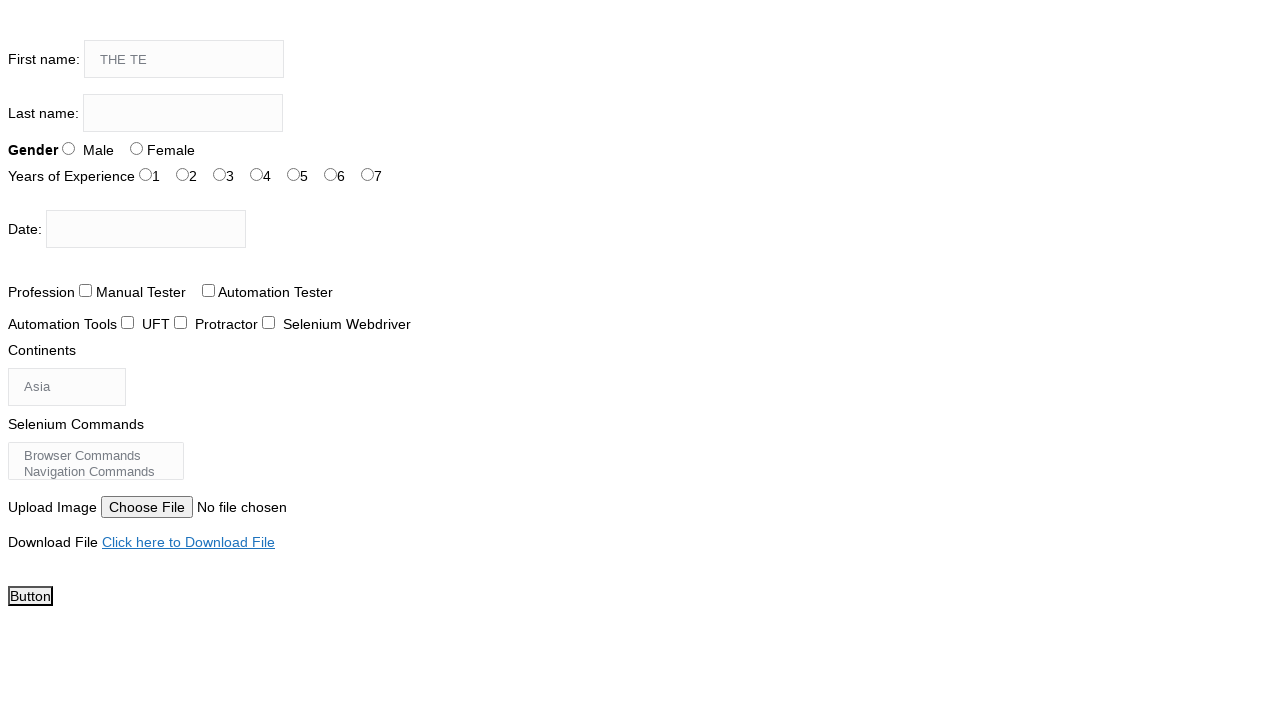

Pressed Shift+S in firstname field on input[name='firstname']
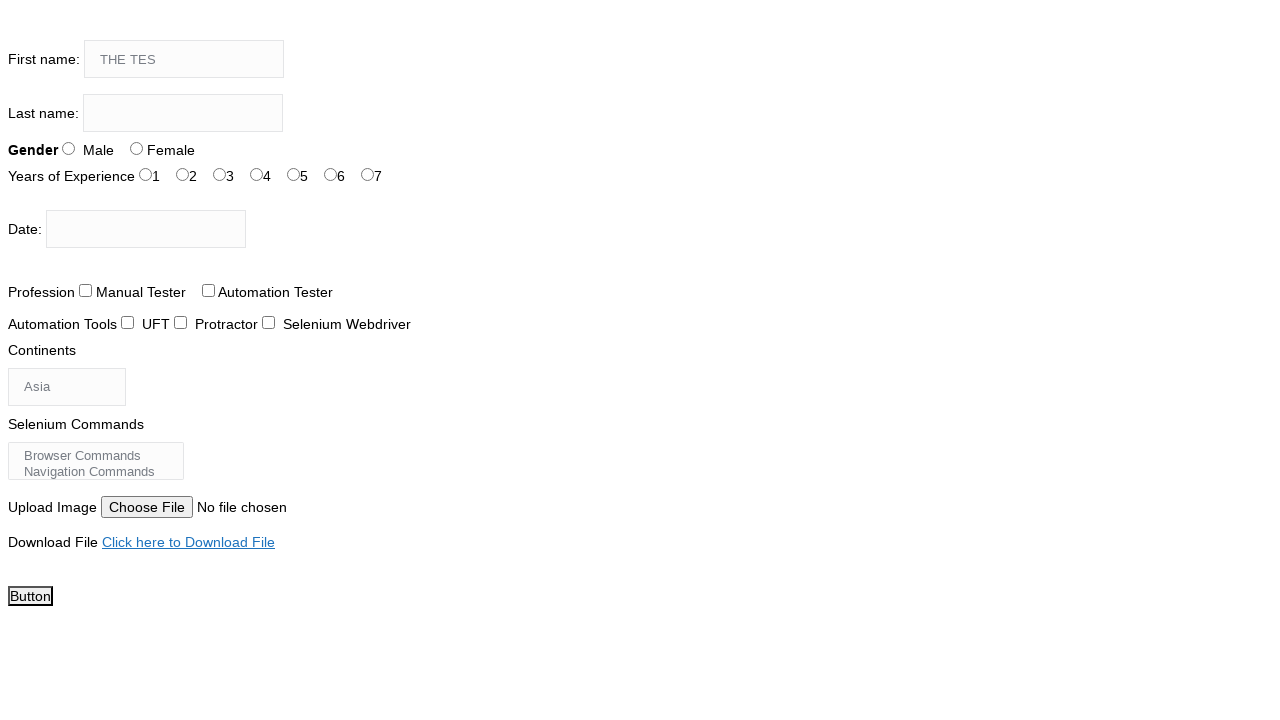

Pressed Shift+T in firstname field on input[name='firstname']
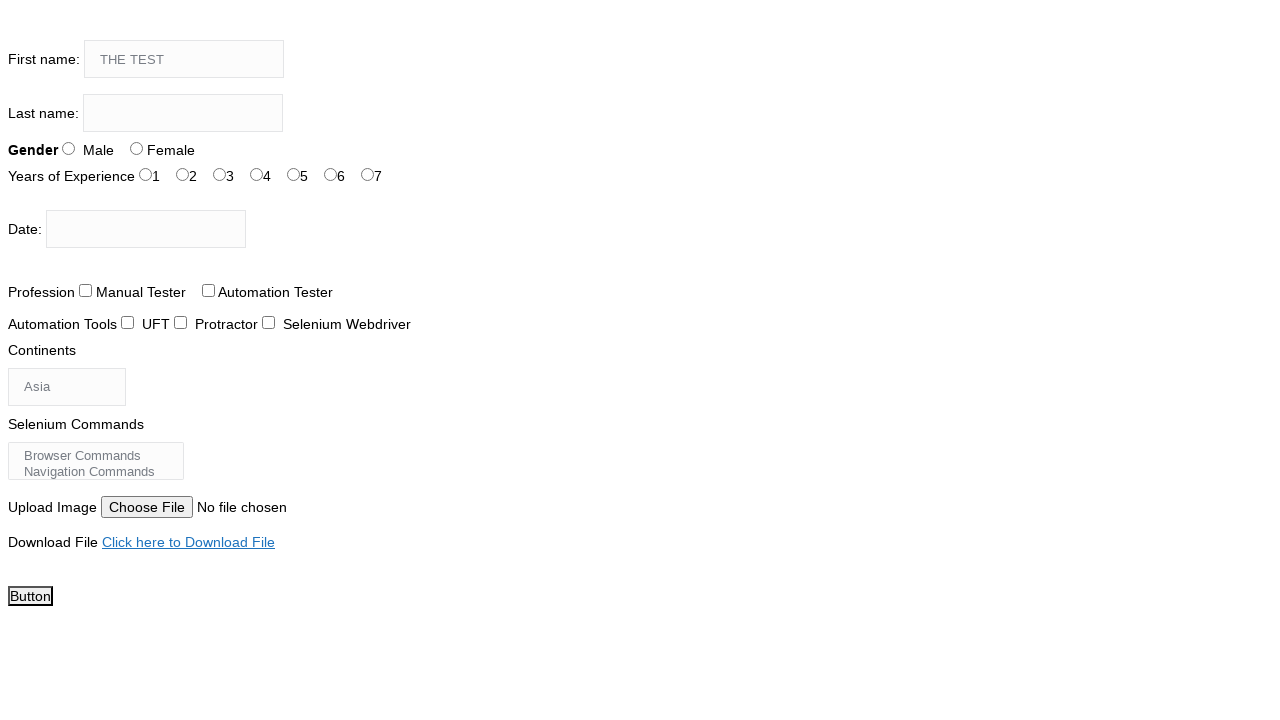

Pressed Shift+I in firstname field on input[name='firstname']
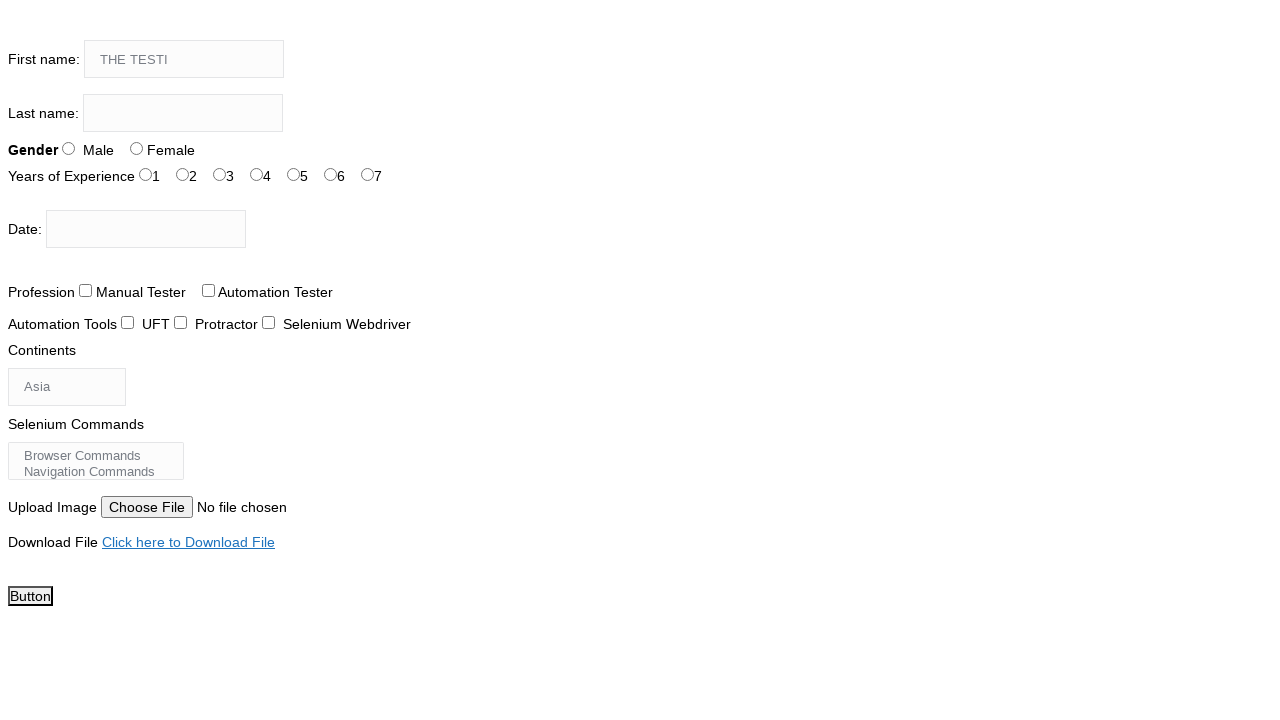

Pressed Shift+N in firstname field on input[name='firstname']
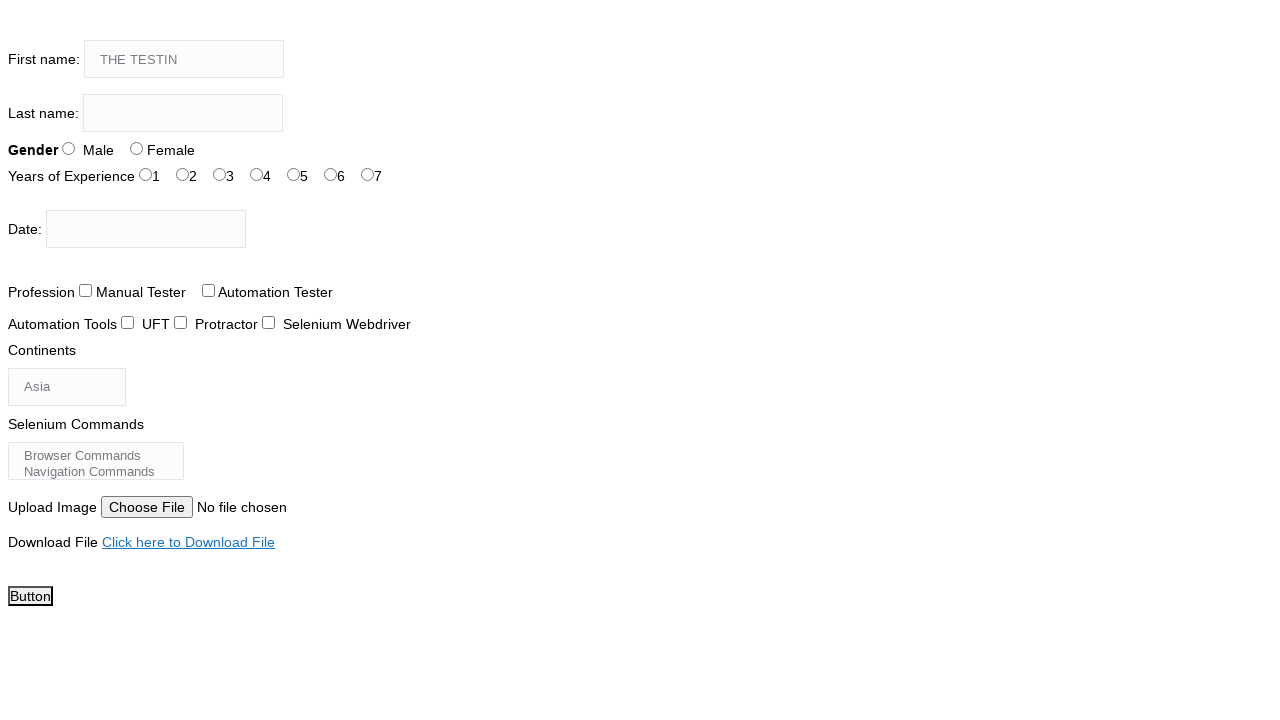

Pressed Shift+G in firstname field on input[name='firstname']
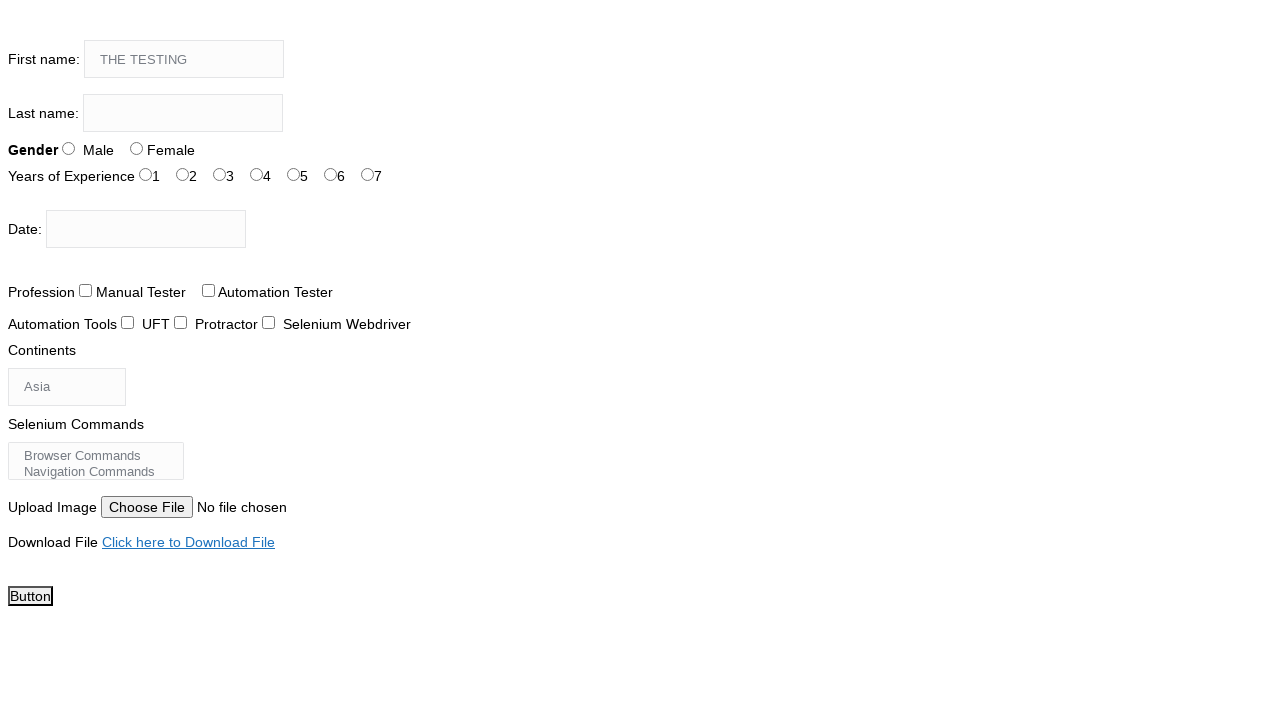

Pressed Shift+Space in firstname field on input[name='firstname']
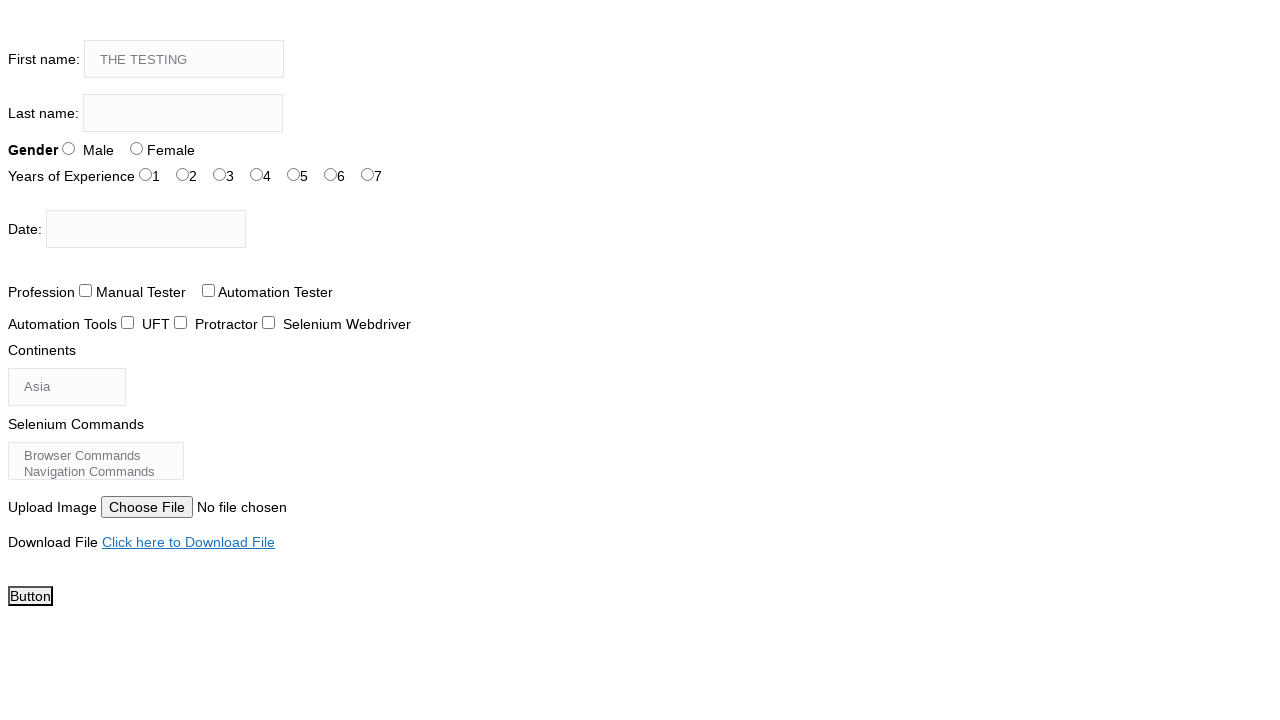

Pressed Shift+A in firstname field on input[name='firstname']
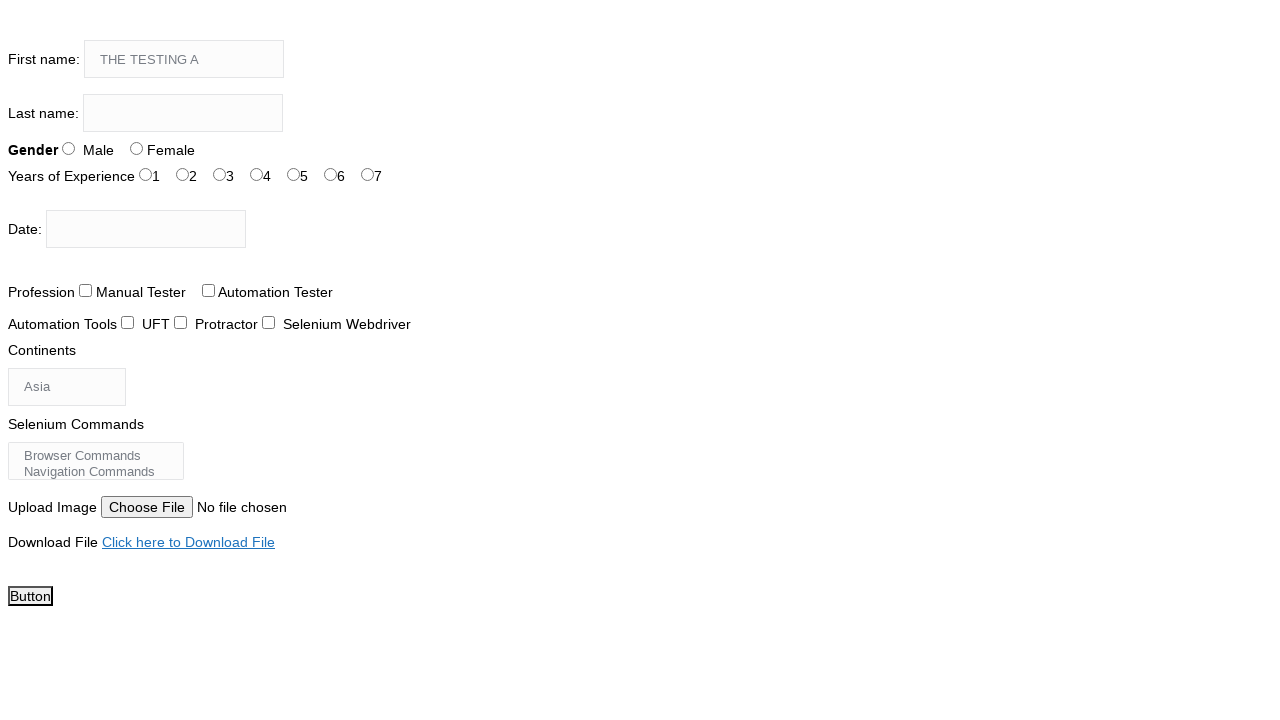

Pressed Shift+C in firstname field on input[name='firstname']
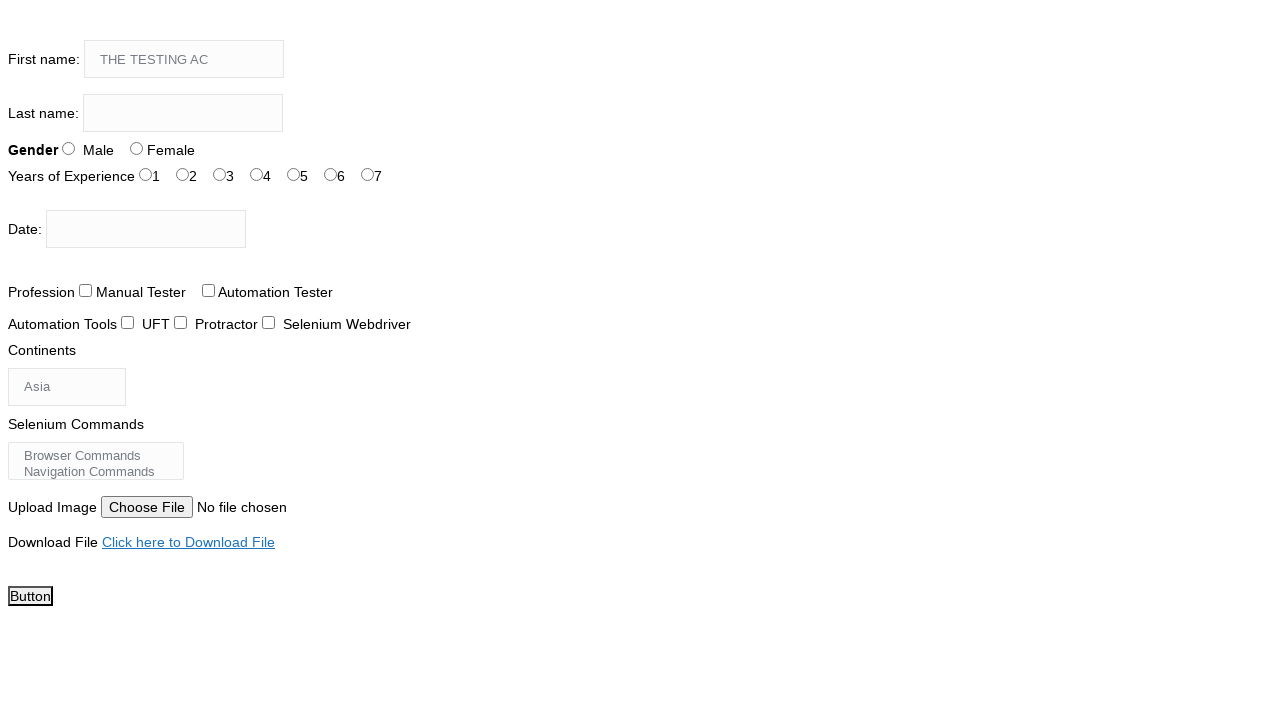

Pressed Shift+A in firstname field on input[name='firstname']
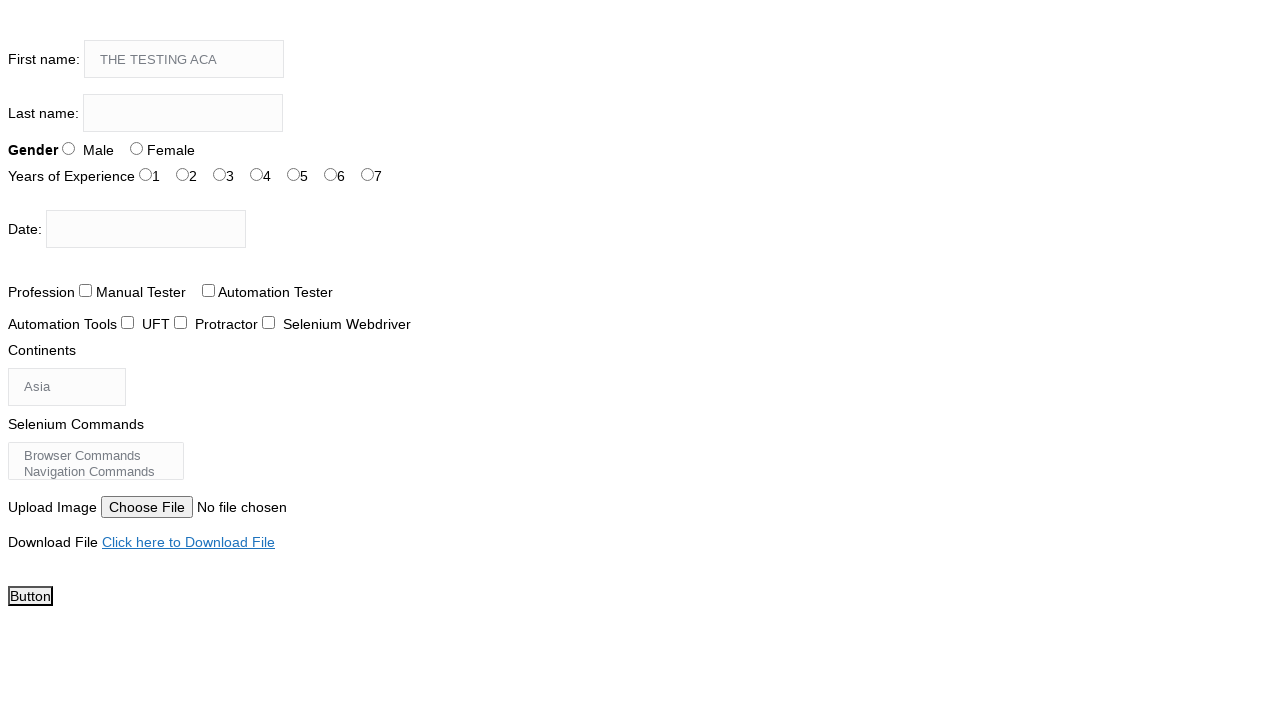

Pressed Shift+D in firstname field on input[name='firstname']
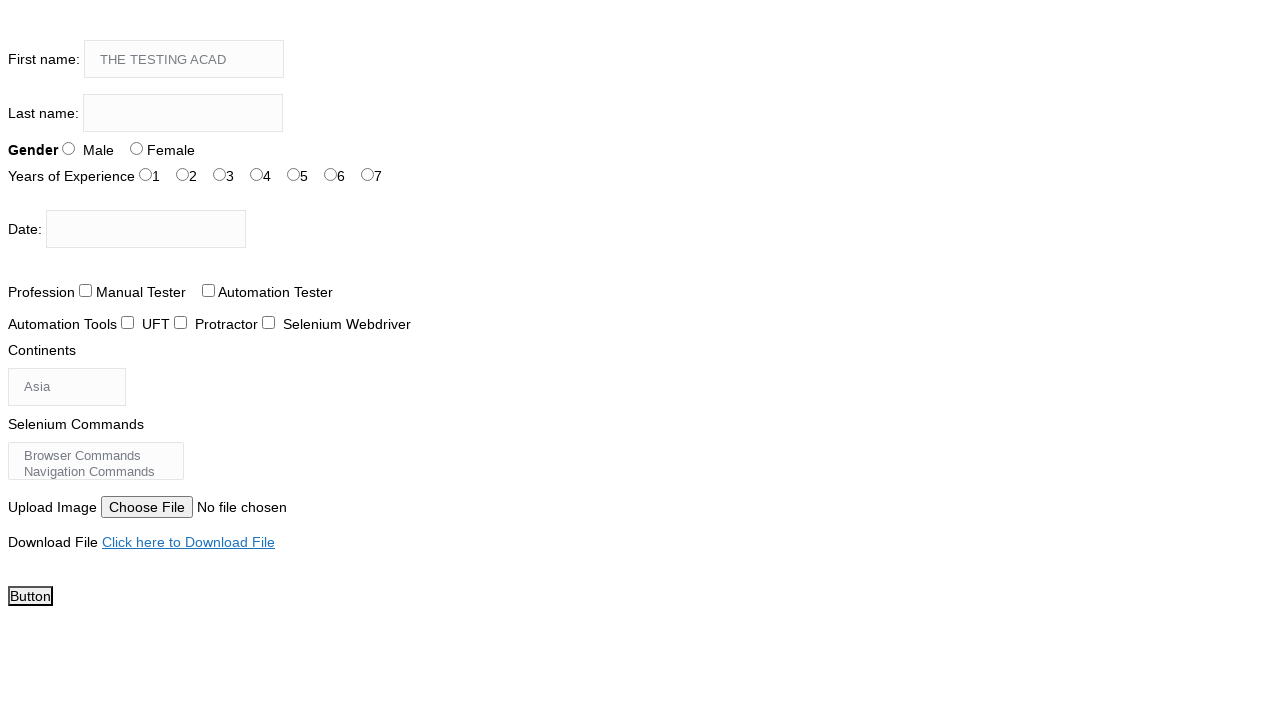

Pressed Shift+E in firstname field on input[name='firstname']
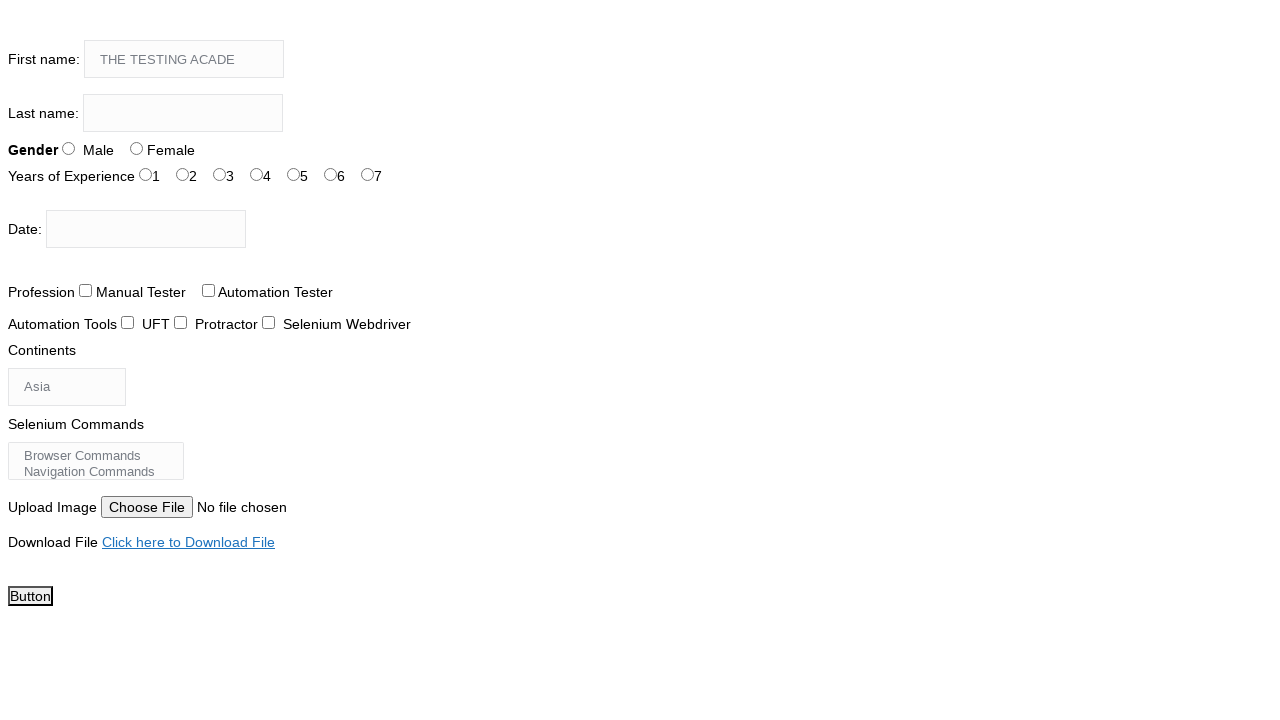

Pressed Shift+M in firstname field on input[name='firstname']
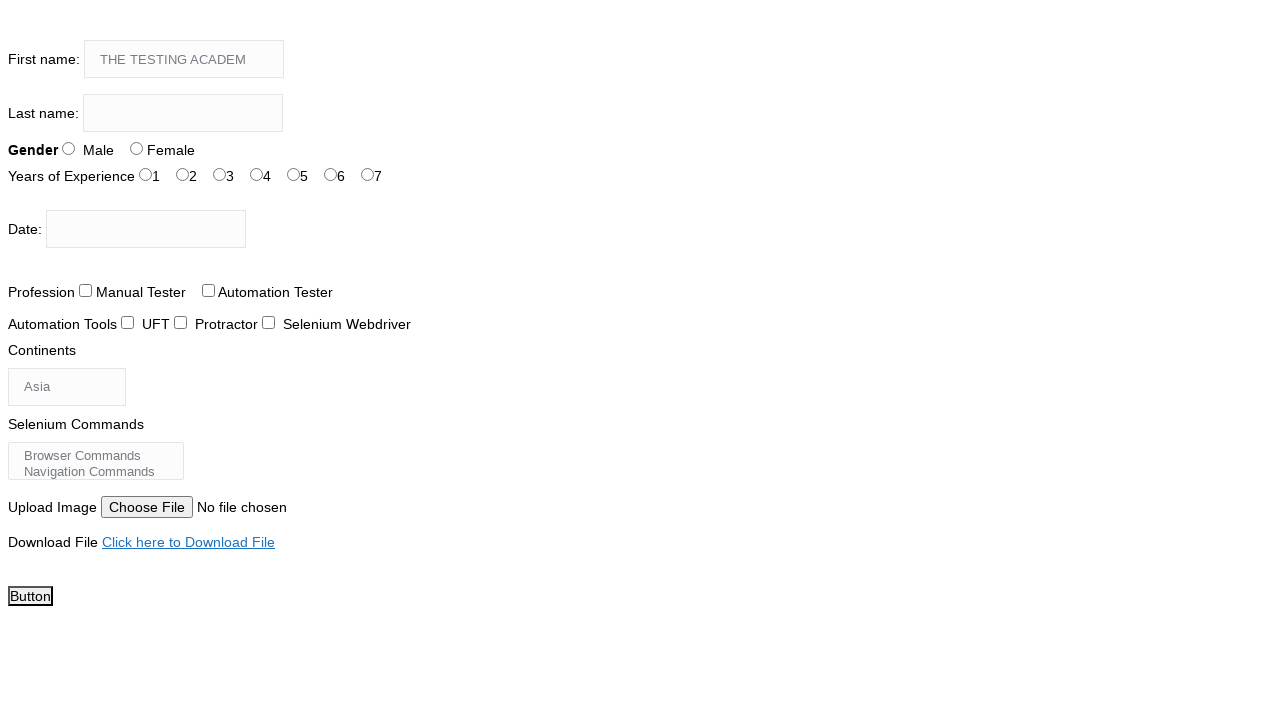

Pressed Shift+Y in firstname field on input[name='firstname']
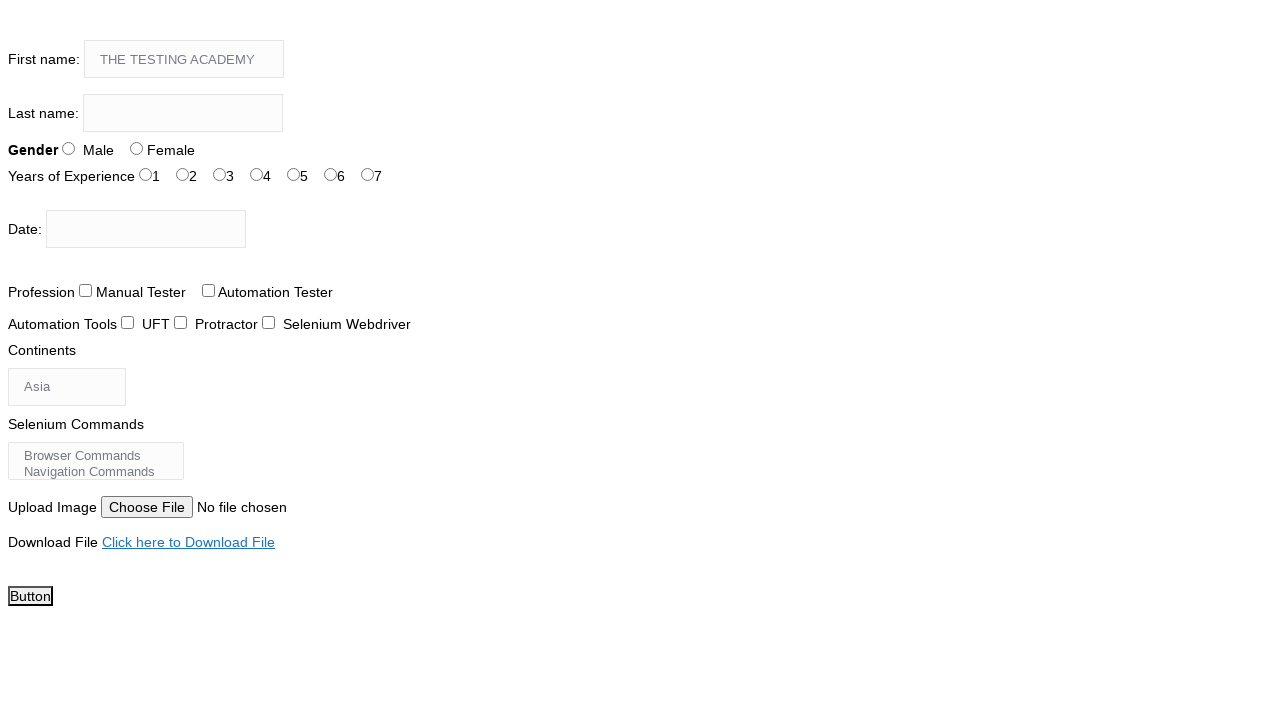

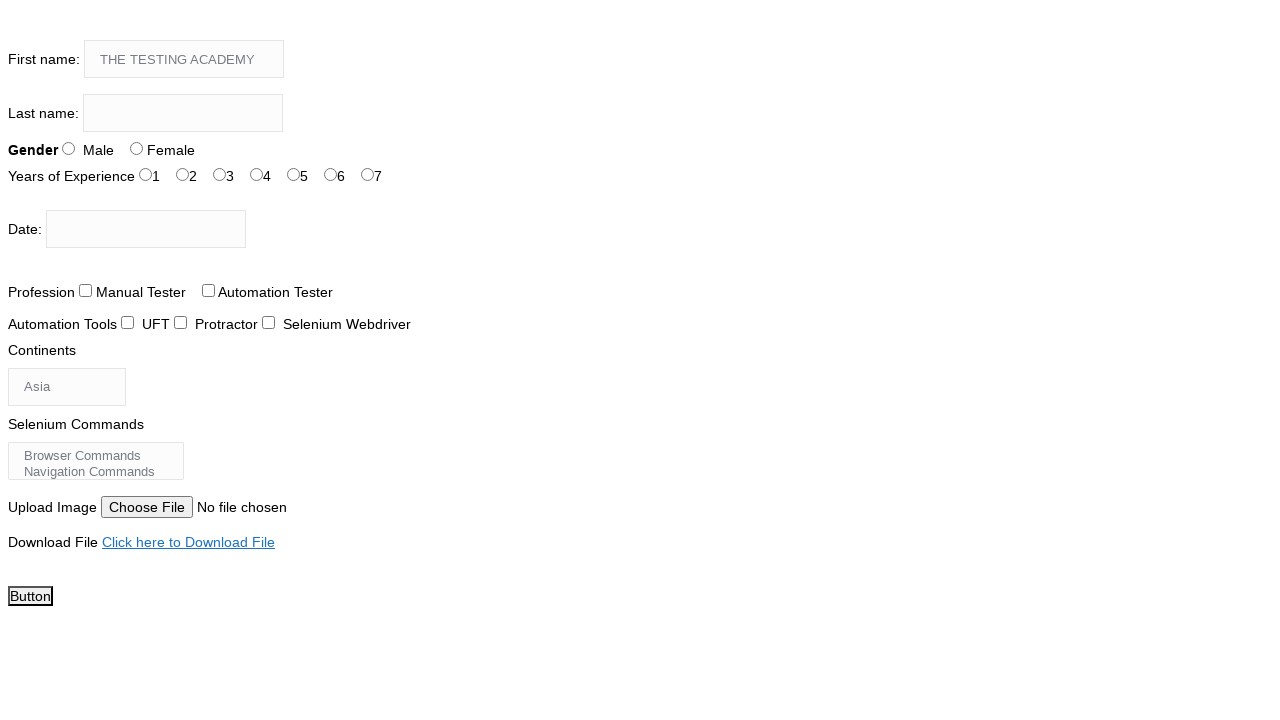